Tests JavaScript alert handling by clicking a button, accepting the alert, and using JavaScript execution to click the button again

Starting URL: https://the-internet.herokuapp.com/javascript_alerts

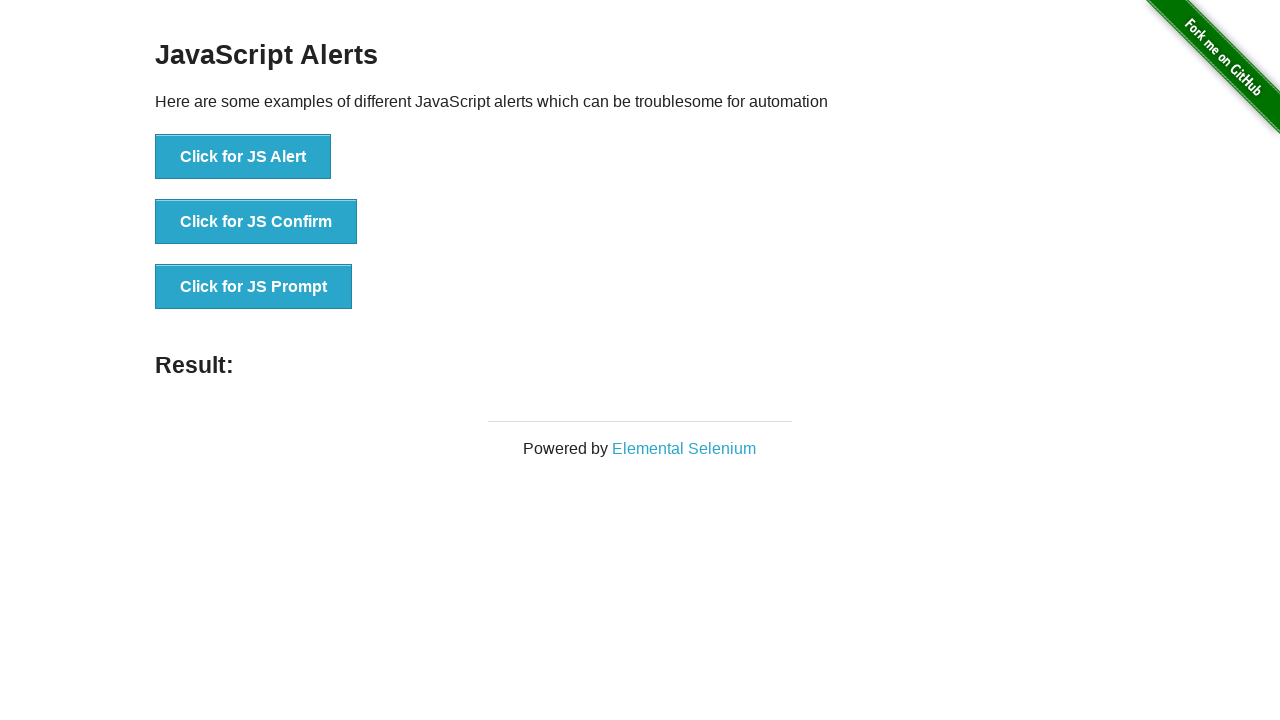

Set up dialog handler to automatically accept alerts
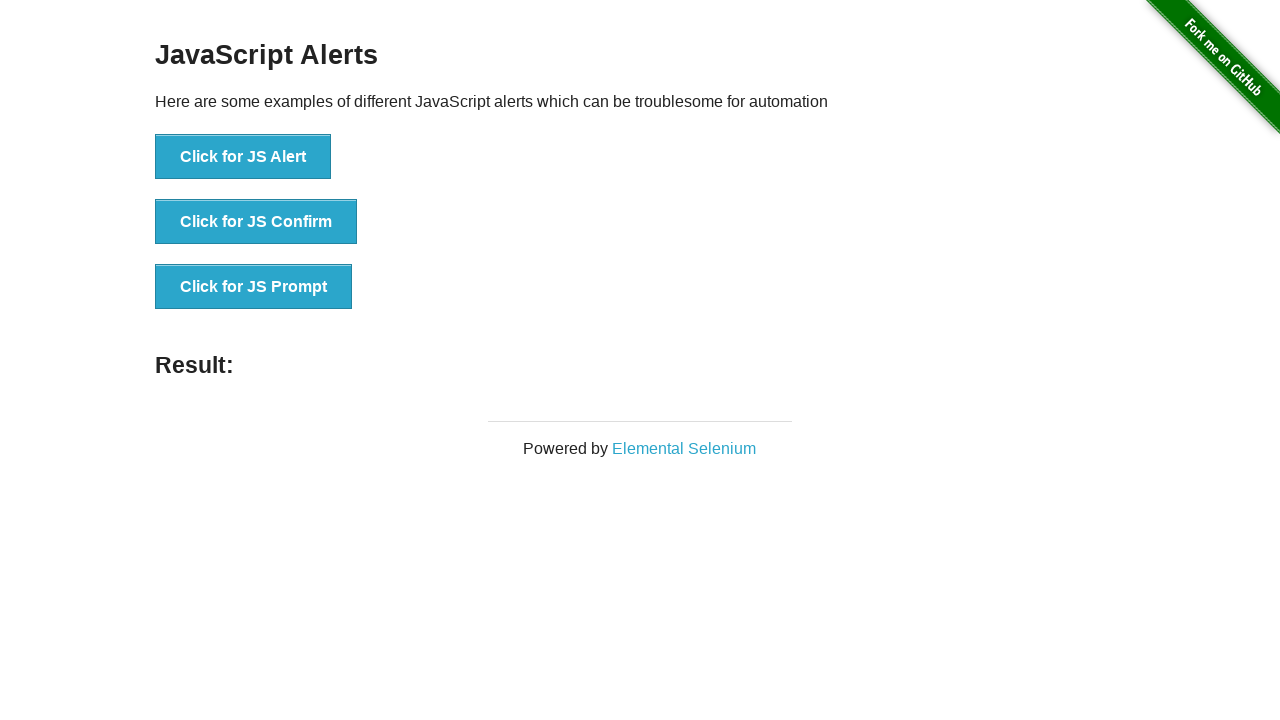

Clicked first button to trigger JavaScript alert at (243, 157) on (//button)[1]
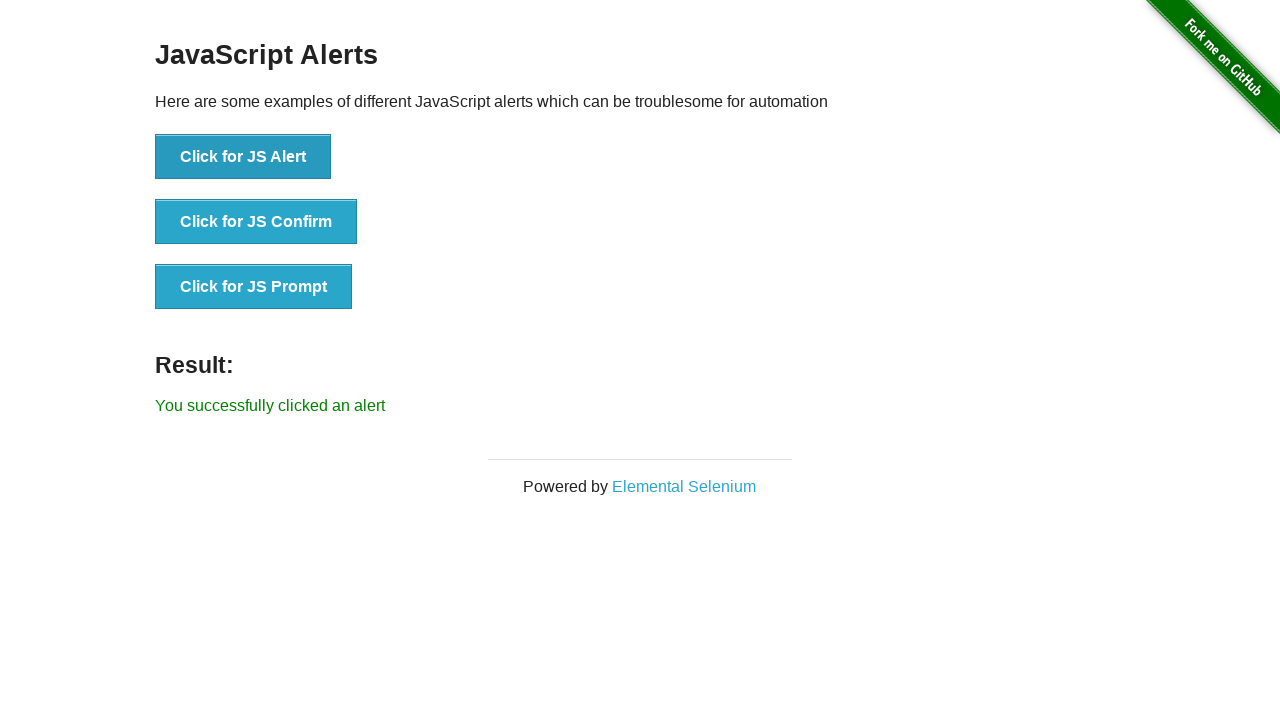

Waited 500ms for alert dialog to be handled
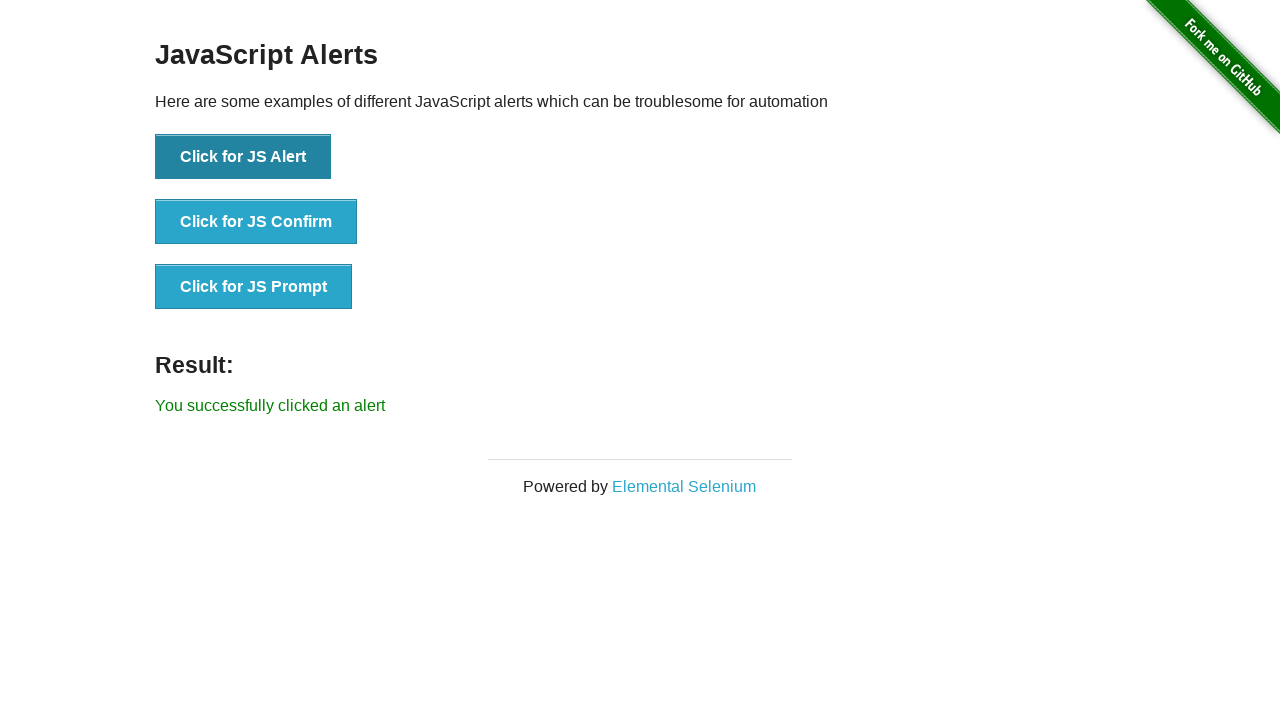

Located the first button element
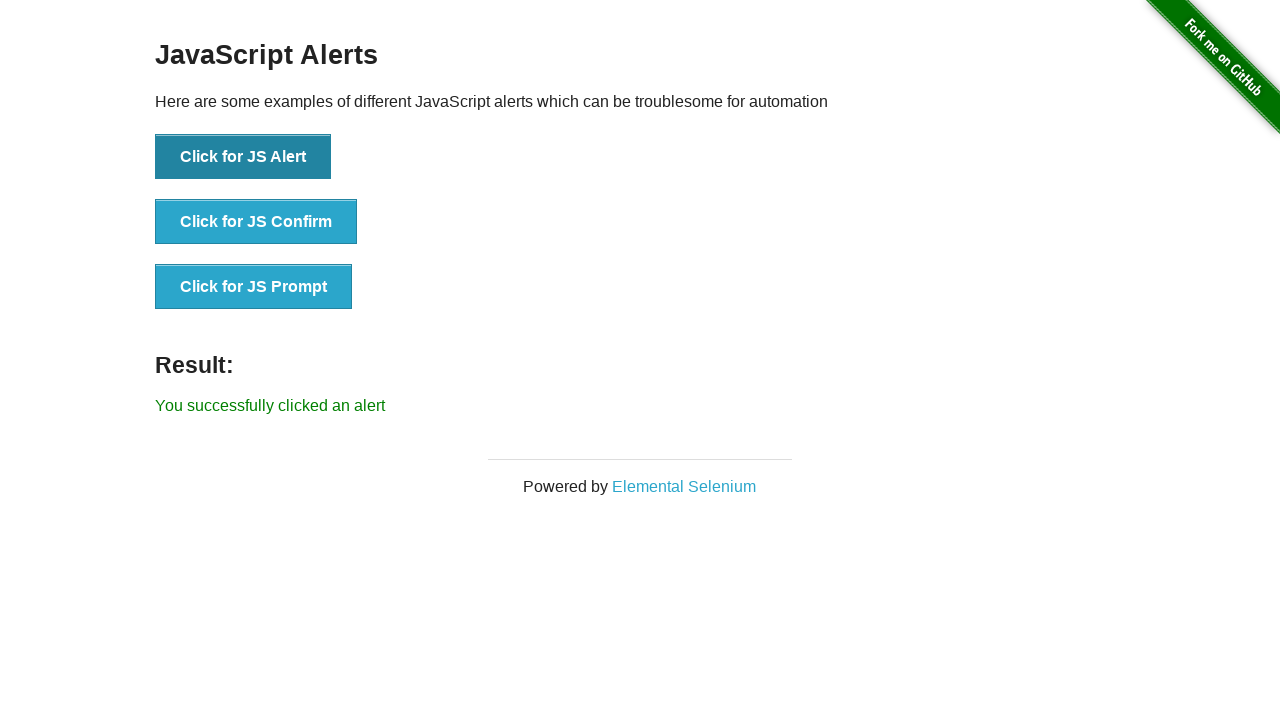

Clicked the button using JavaScript evaluation
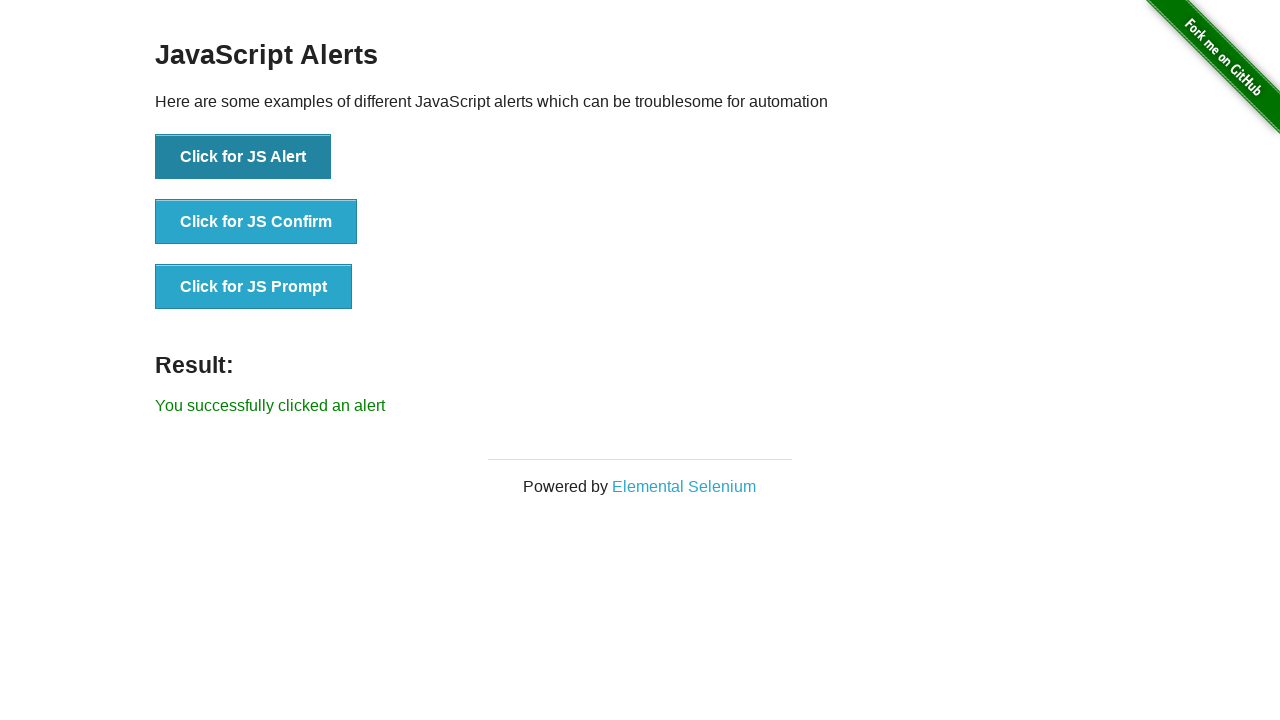

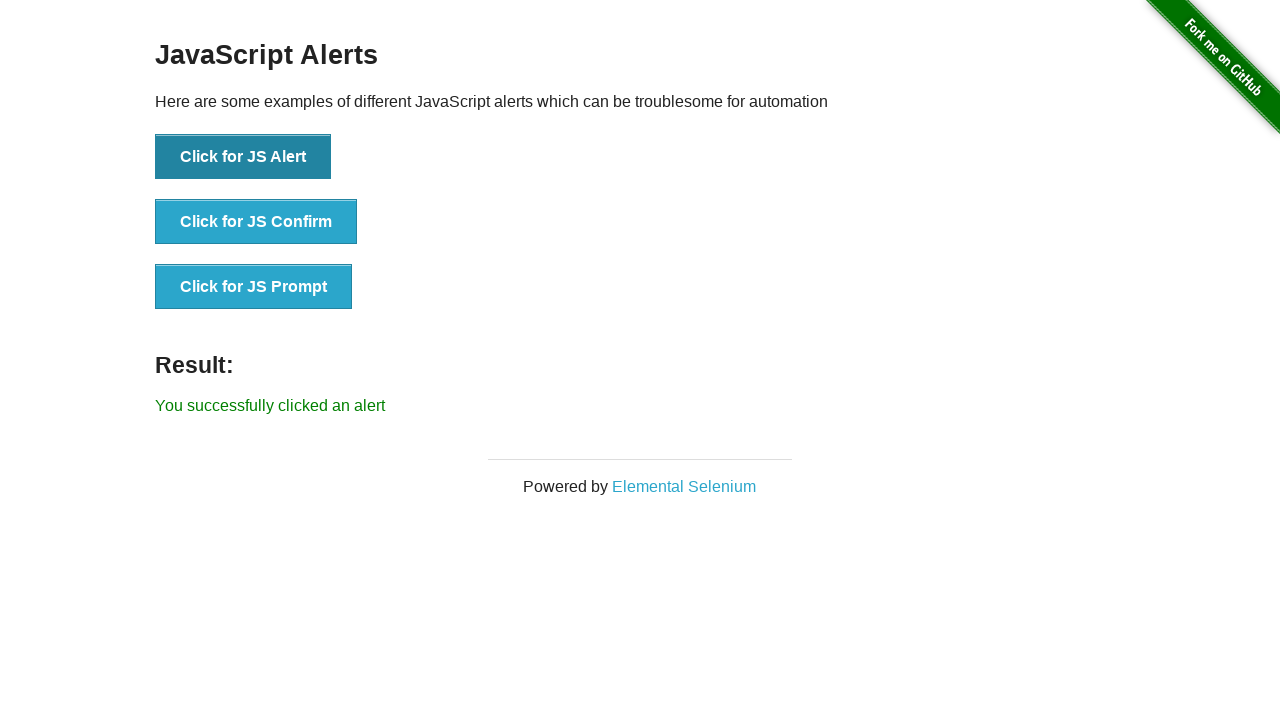